Tests a registration form variant by filling in first name and email fields using different CSS selectors, then submitting and verifying the success message

Starting URL: https://suninjuly.github.io/registration2.html

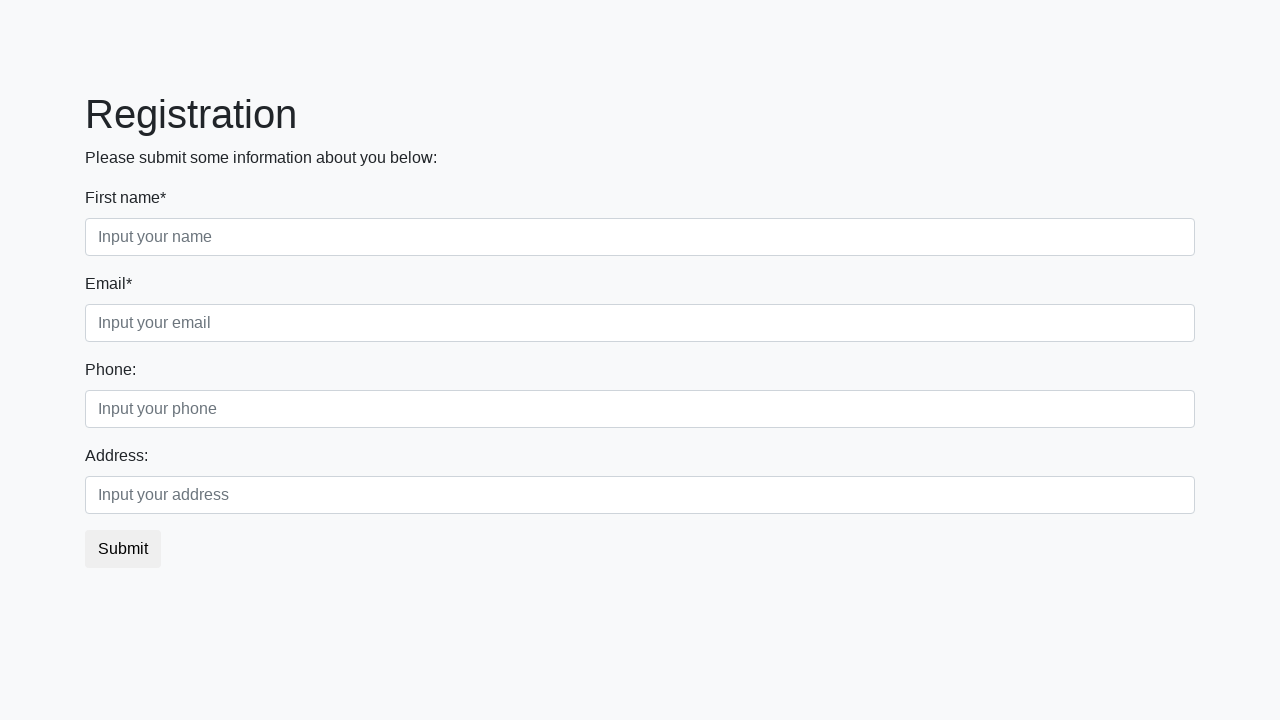

Filled first name field with 'Michael' using .first_block .first selector on .first_block .first
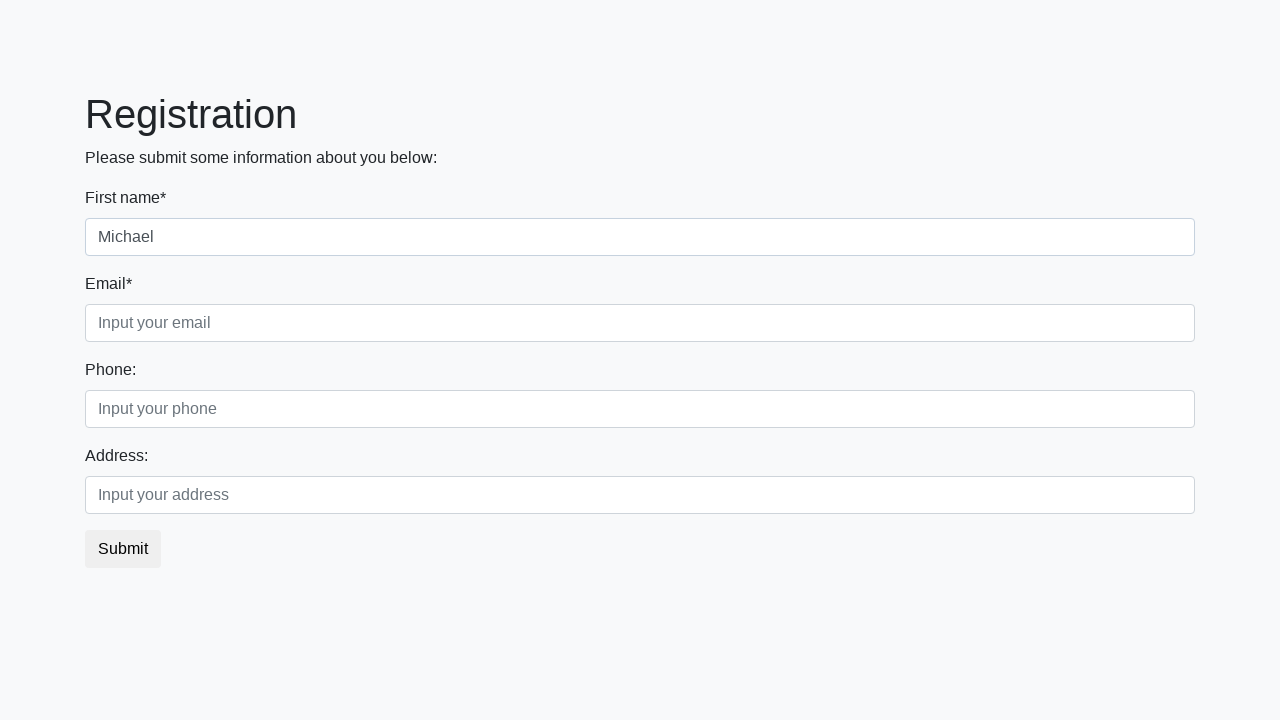

Filled email field with 'michael.test@example.com' using .third_class .third selector on .third_class .third
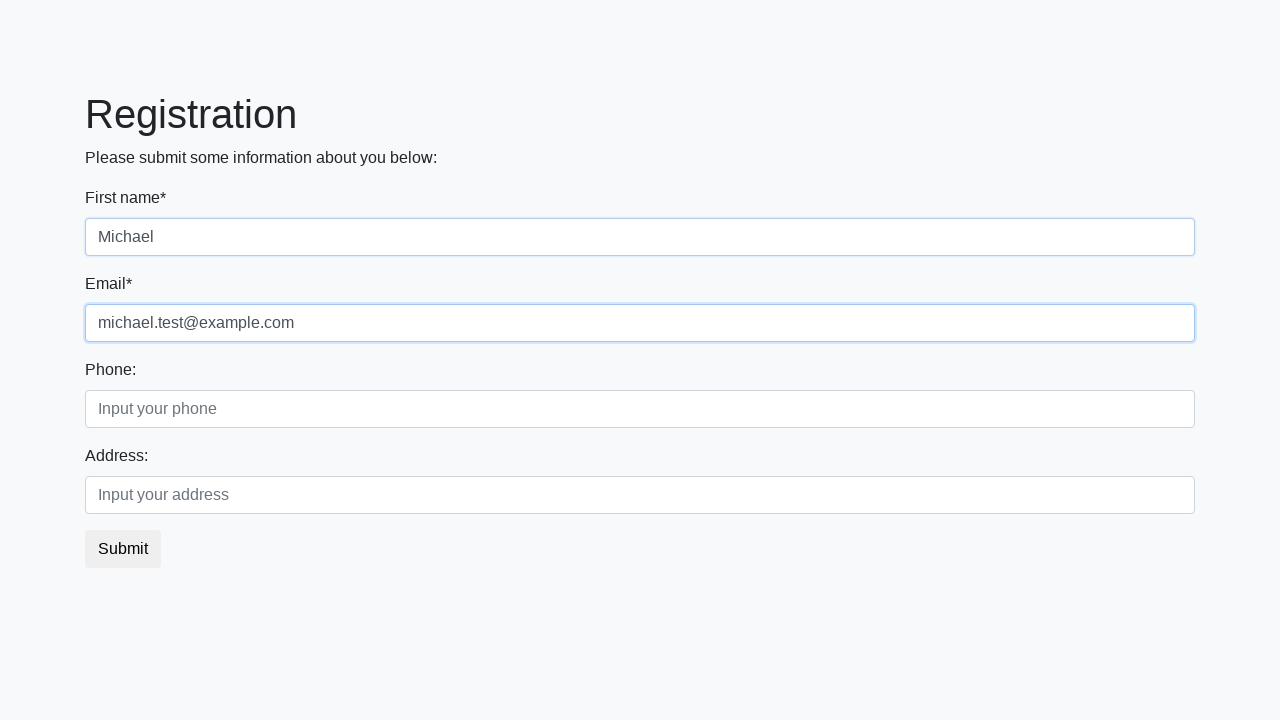

Clicked submit button to register at (123, 549) on button
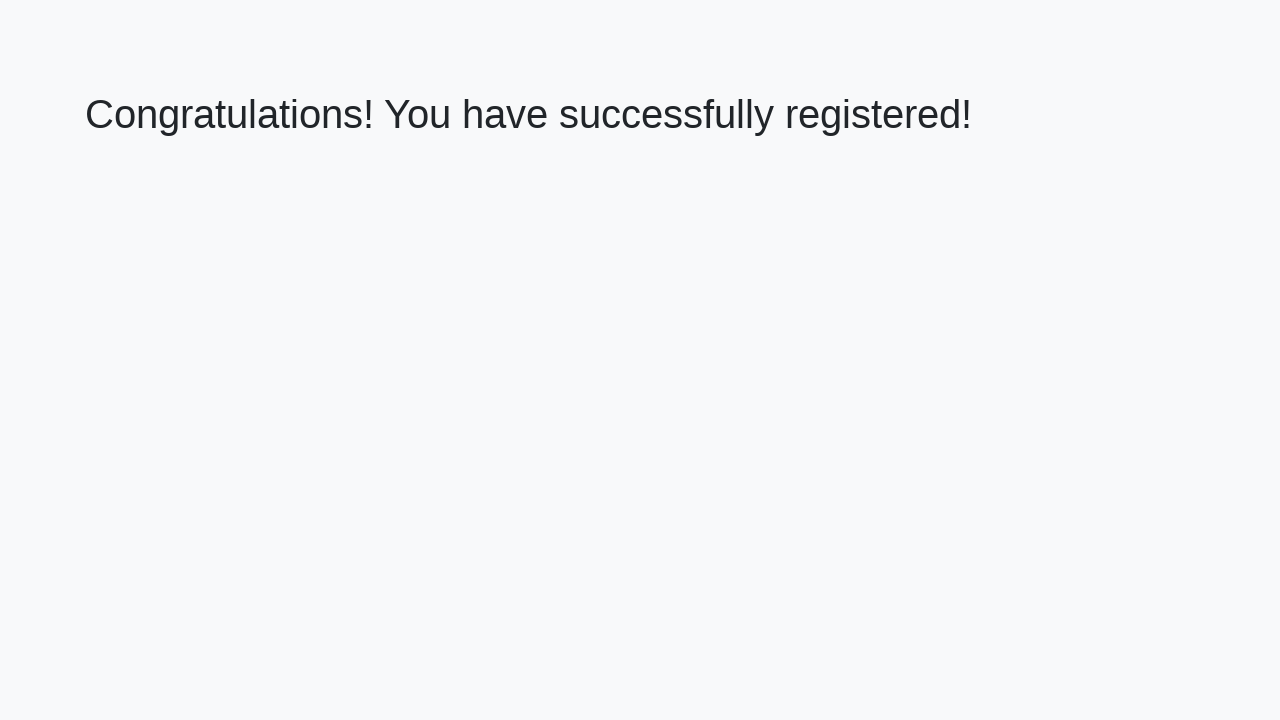

Success message appeared - h1 element loaded
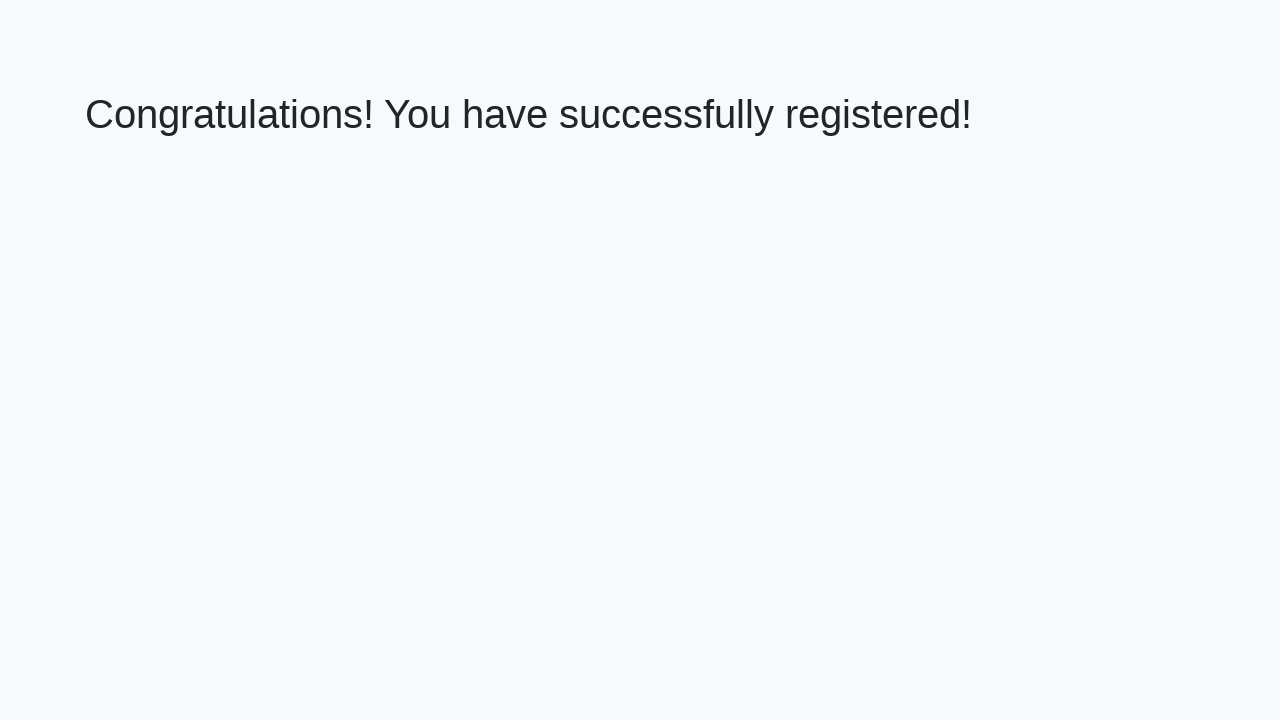

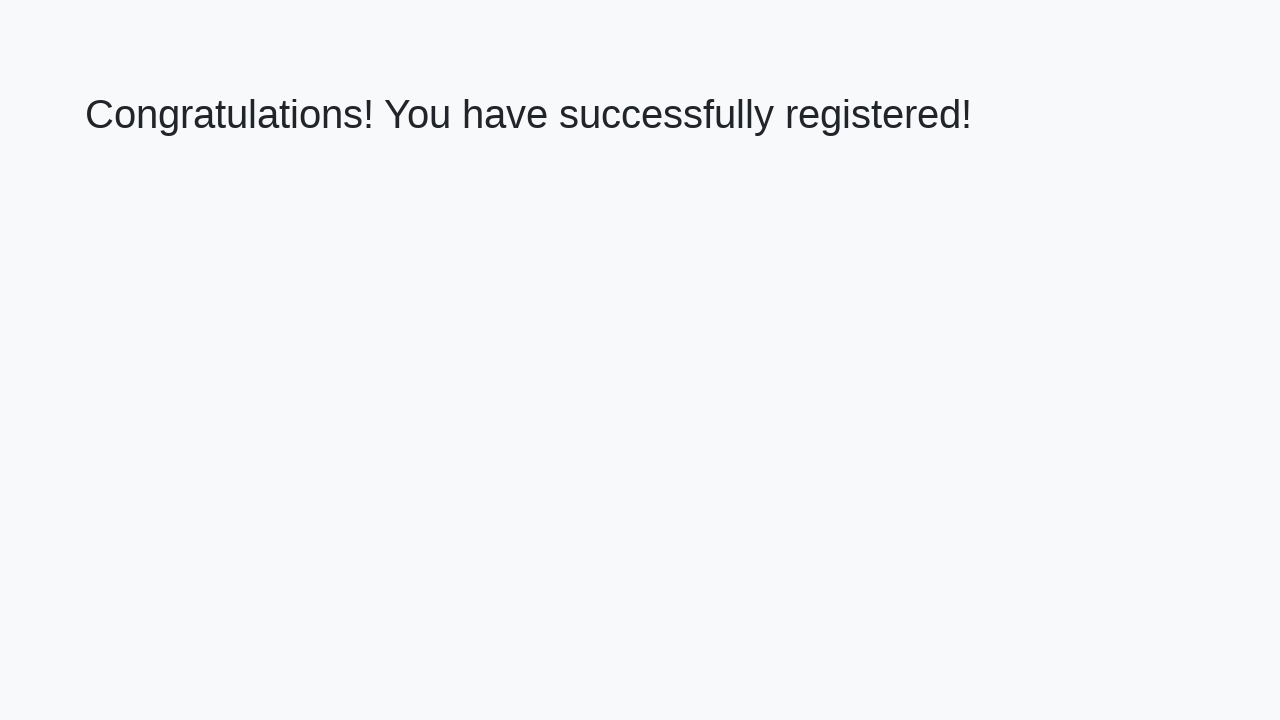